Tests that the currently applied filter is highlighted in the UI

Starting URL: https://demo.playwright.dev/todomvc

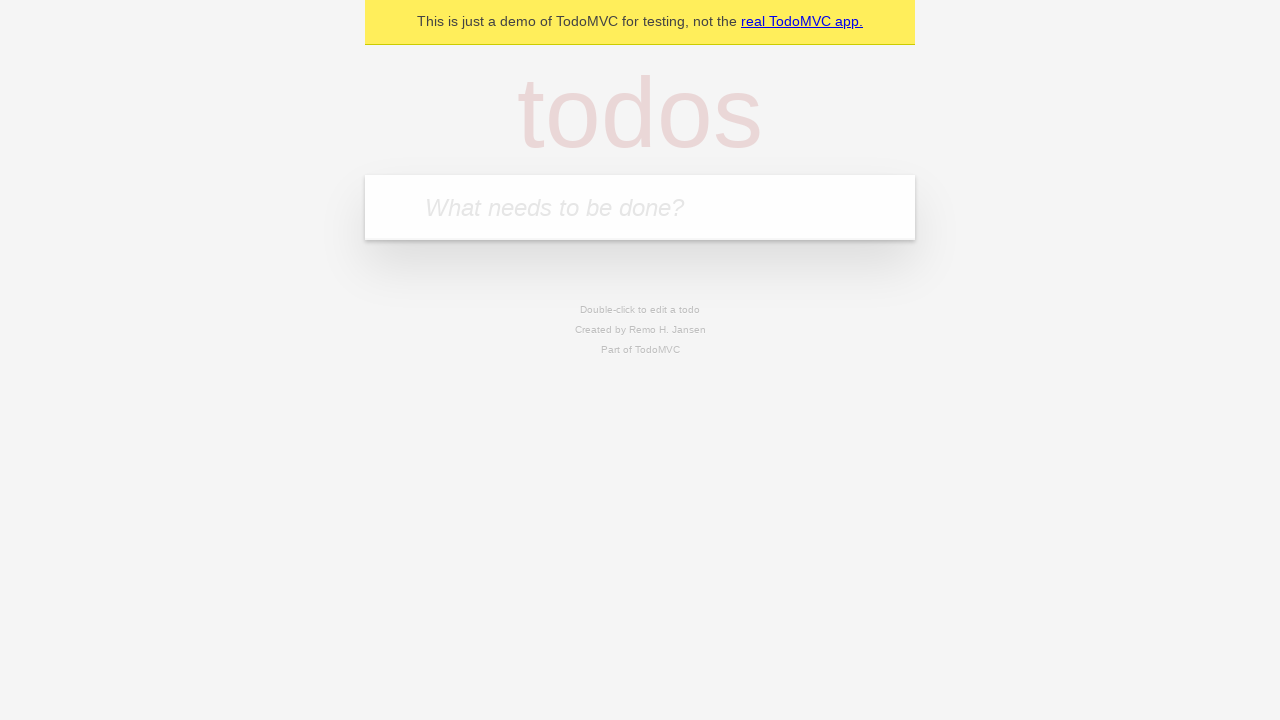

Filled new todo input with 'buy some cheese' on .new-todo
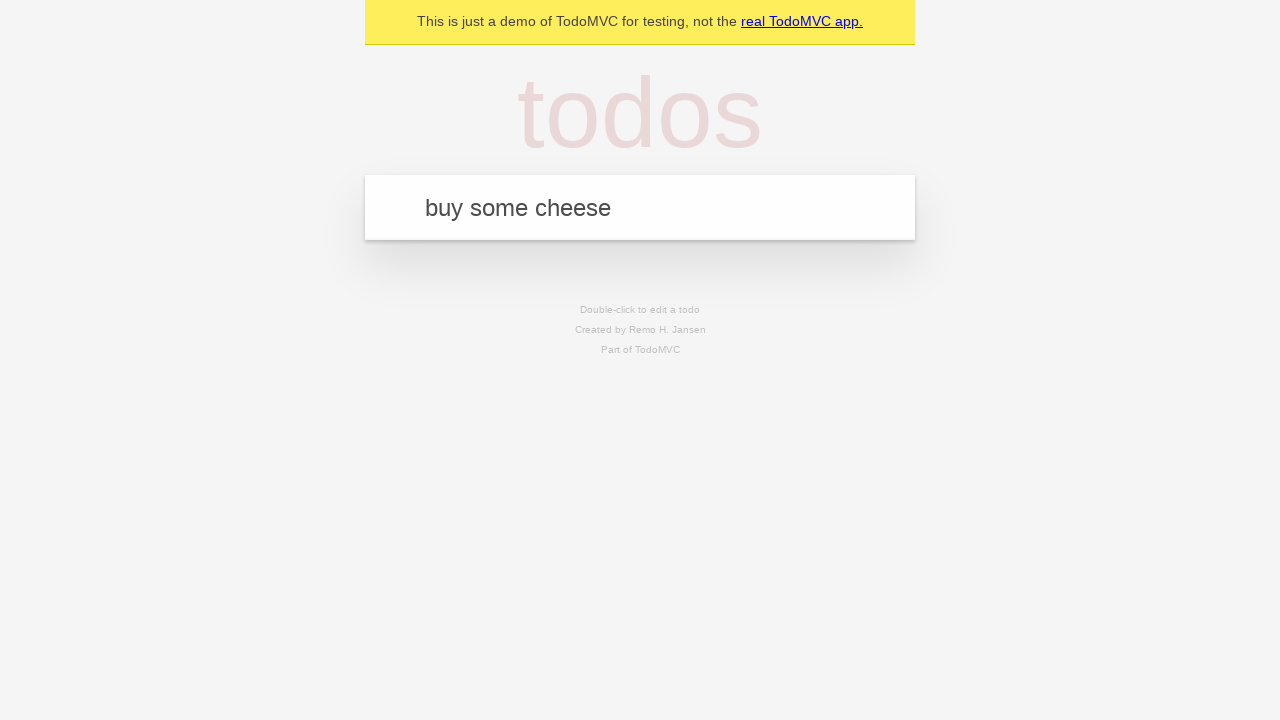

Pressed Enter to create first todo on .new-todo
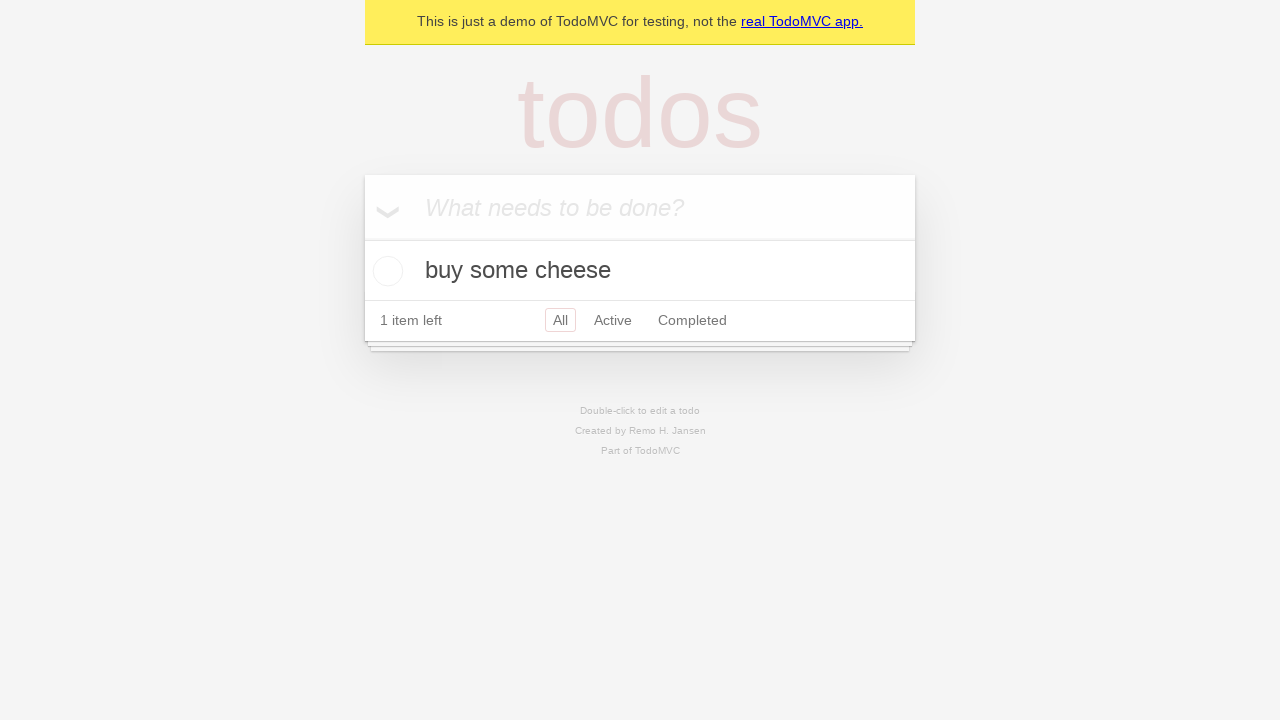

Filled new todo input with 'feed the cat' on .new-todo
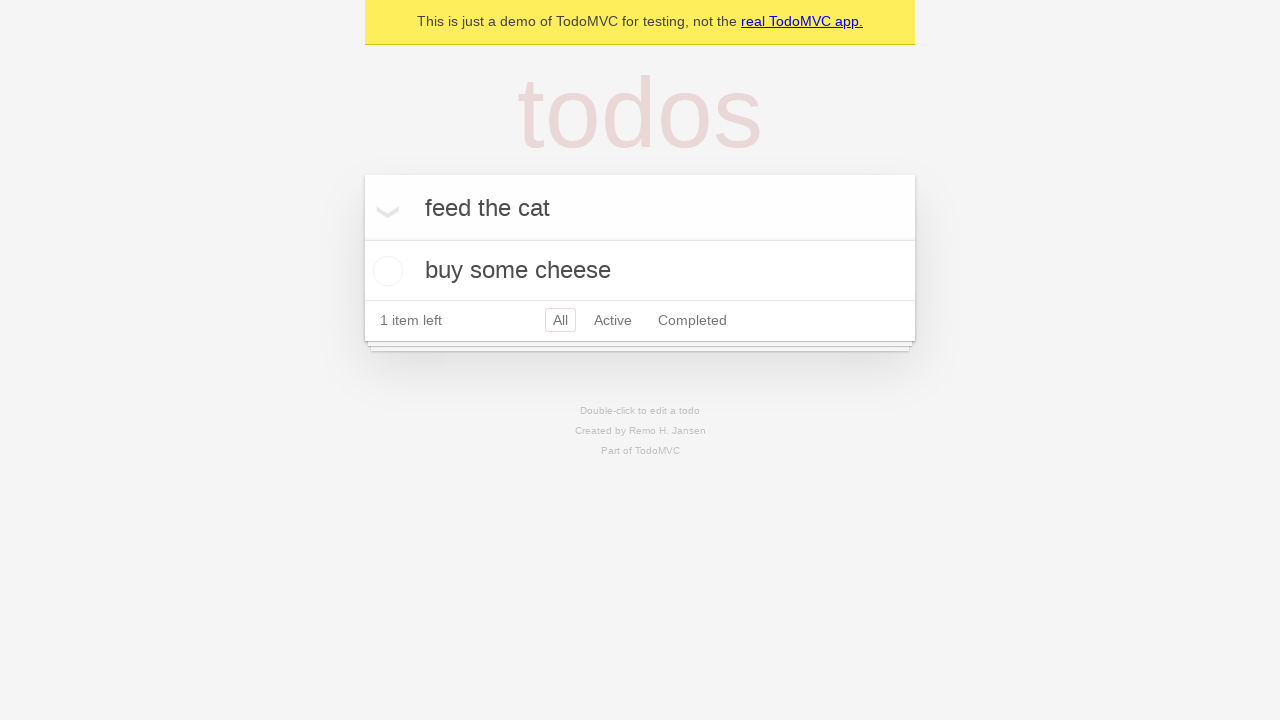

Pressed Enter to create second todo on .new-todo
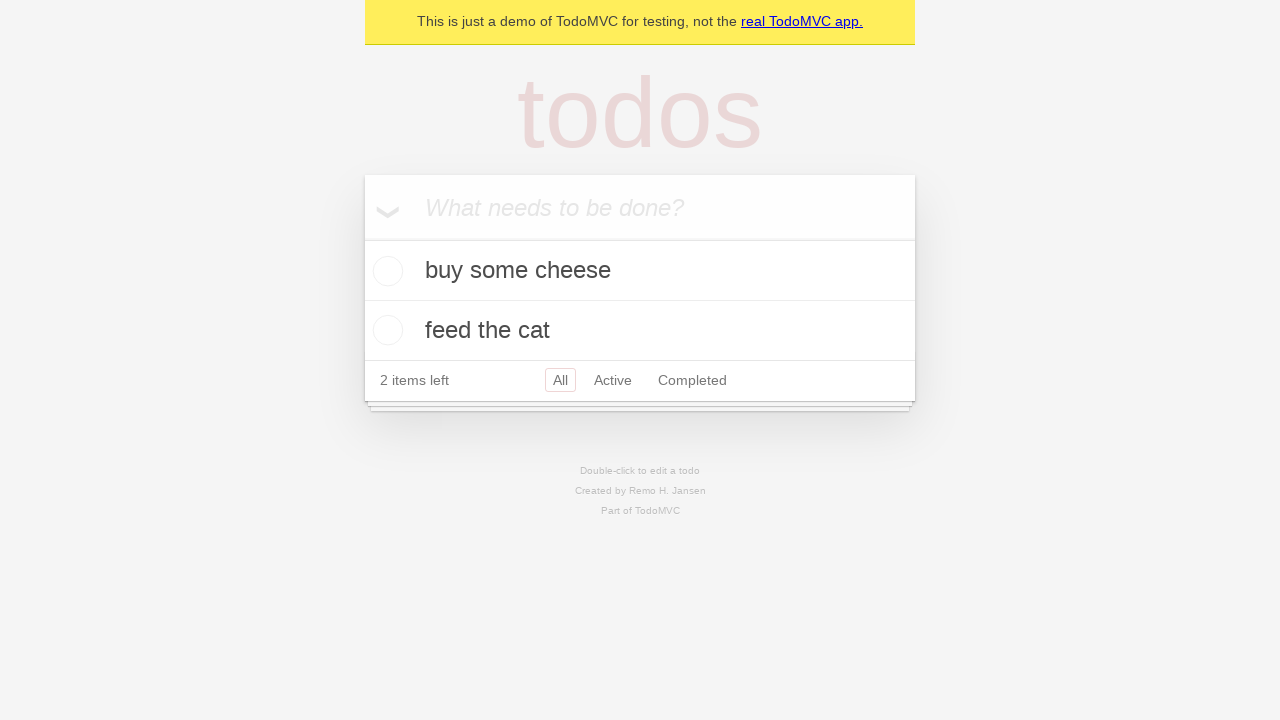

Filled new todo input with 'book a doctors appointment' on .new-todo
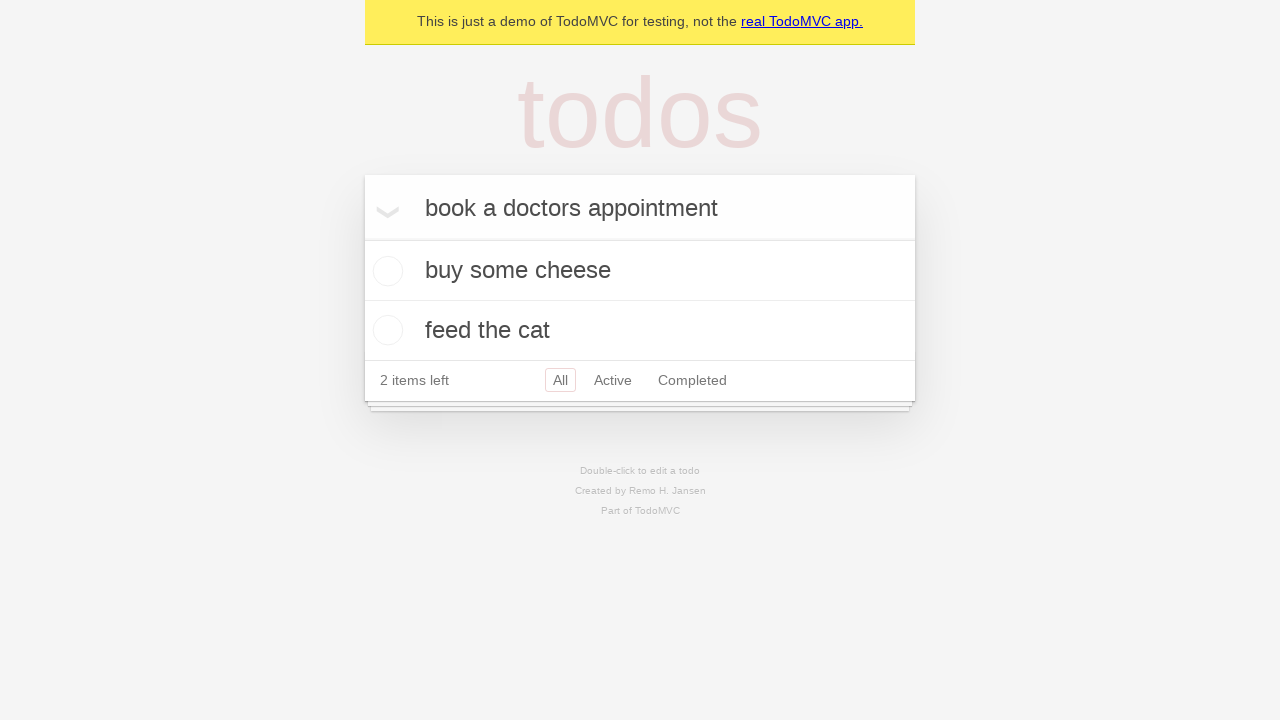

Pressed Enter to create third todo on .new-todo
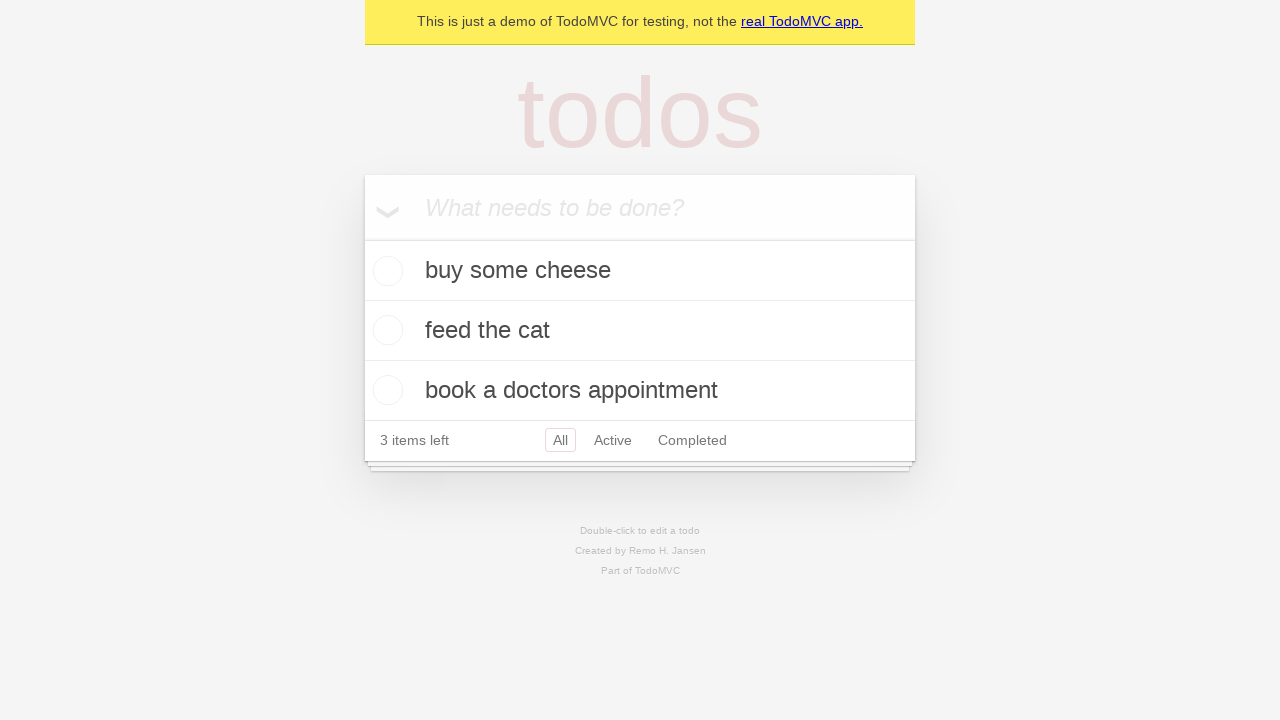

Waited for all three todos to be rendered
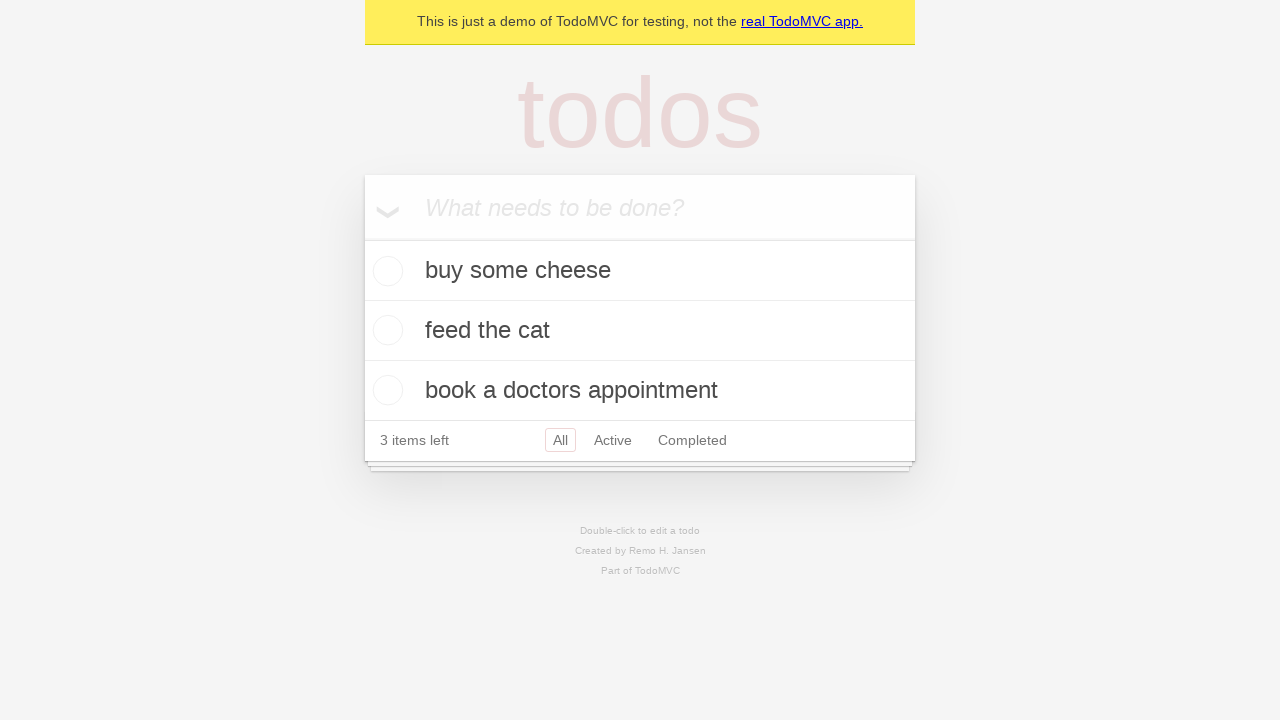

Clicked Active filter at (613, 440) on .filters >> text=Active
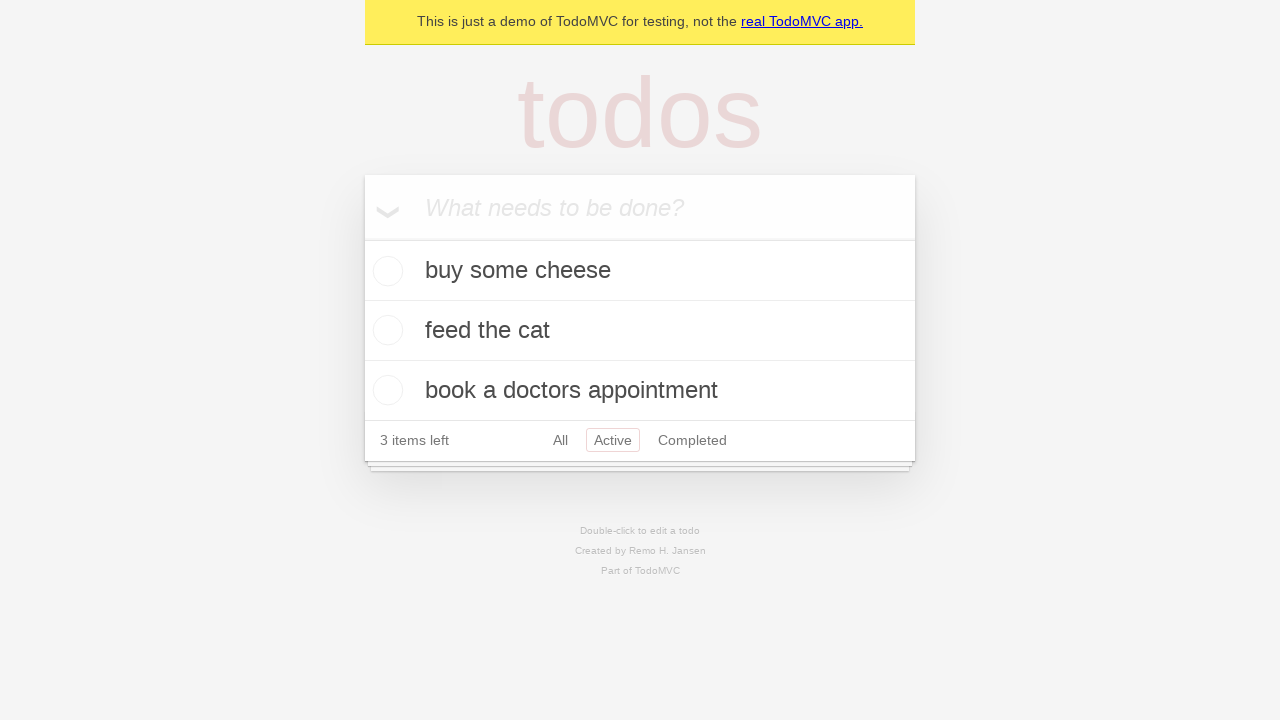

Clicked Completed filter to verify it is highlighted as currently applied filter at (692, 440) on .filters >> text=Completed
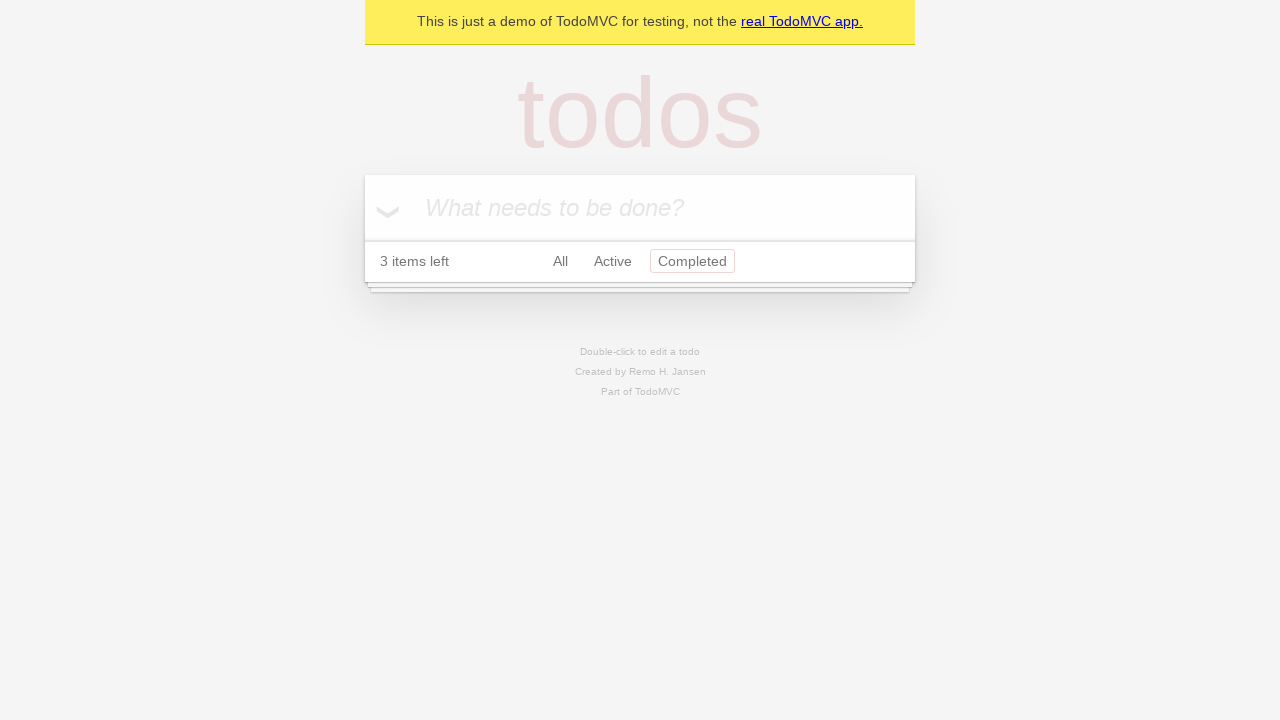

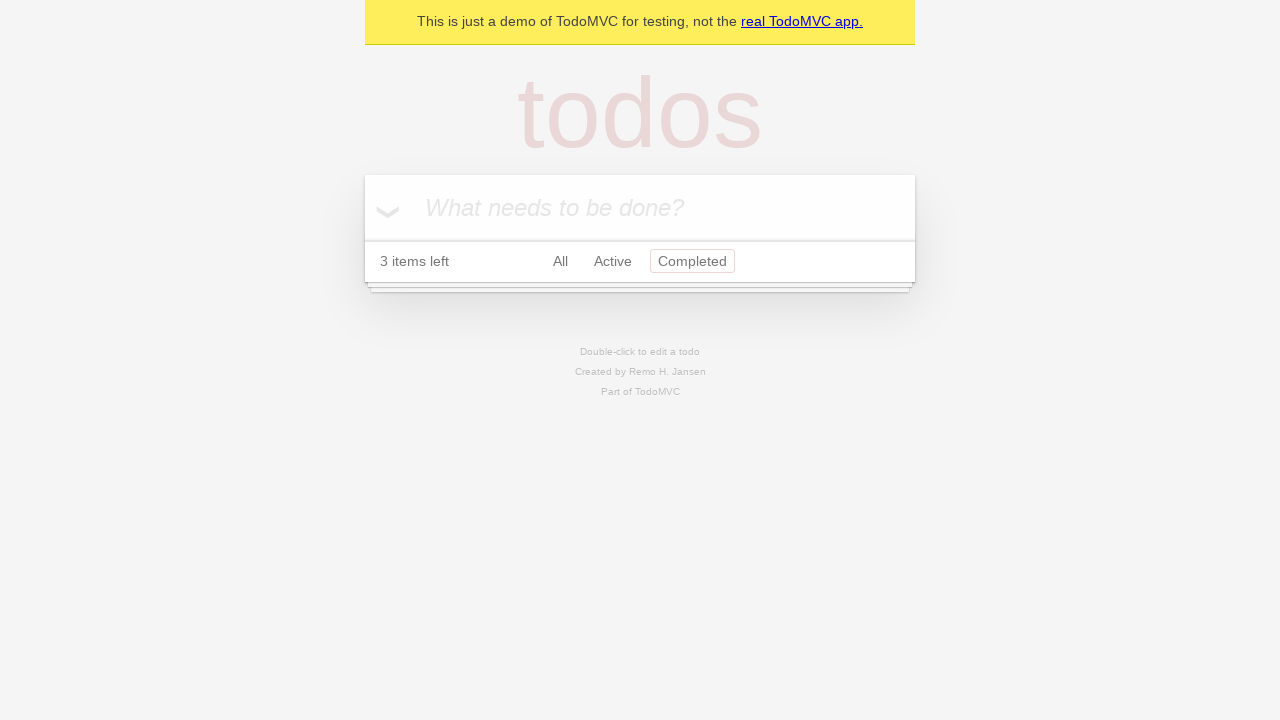